Fills in the first name and last name fields

Starting URL: https://demo.automationtesting.in/Register.html

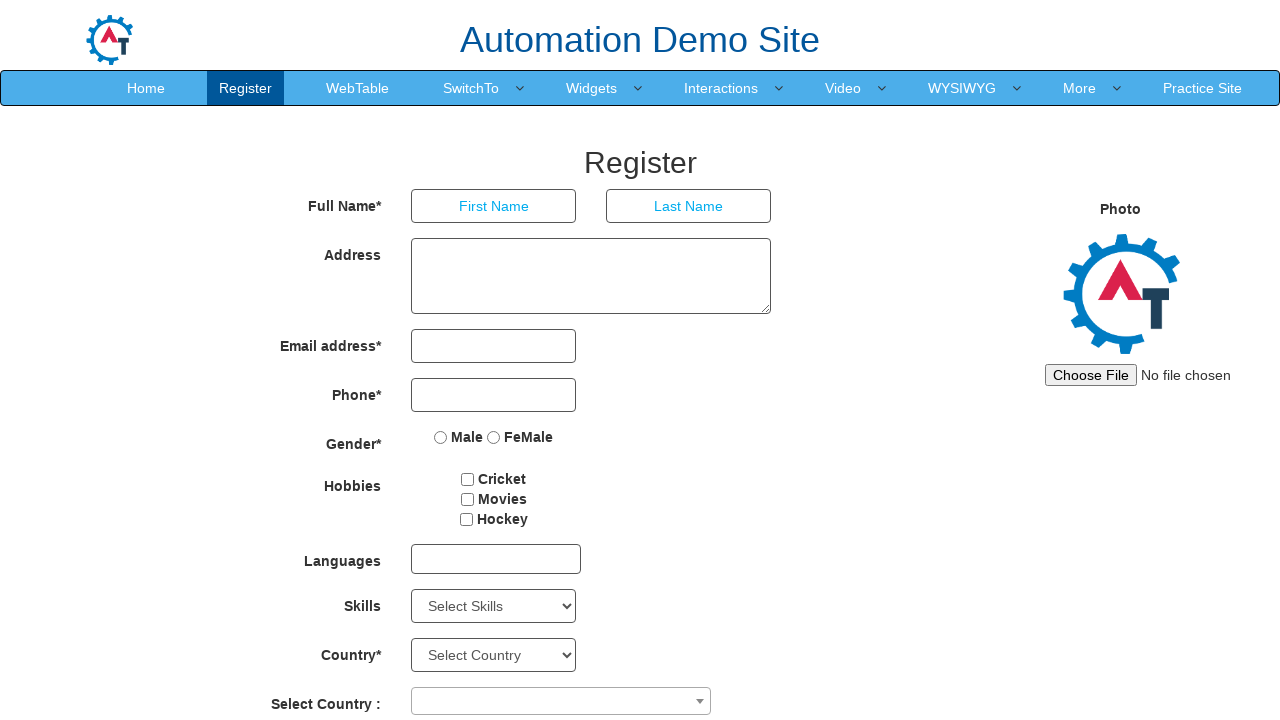

Filled first name field with 'Mateus' on input[ng-model='FirstName']
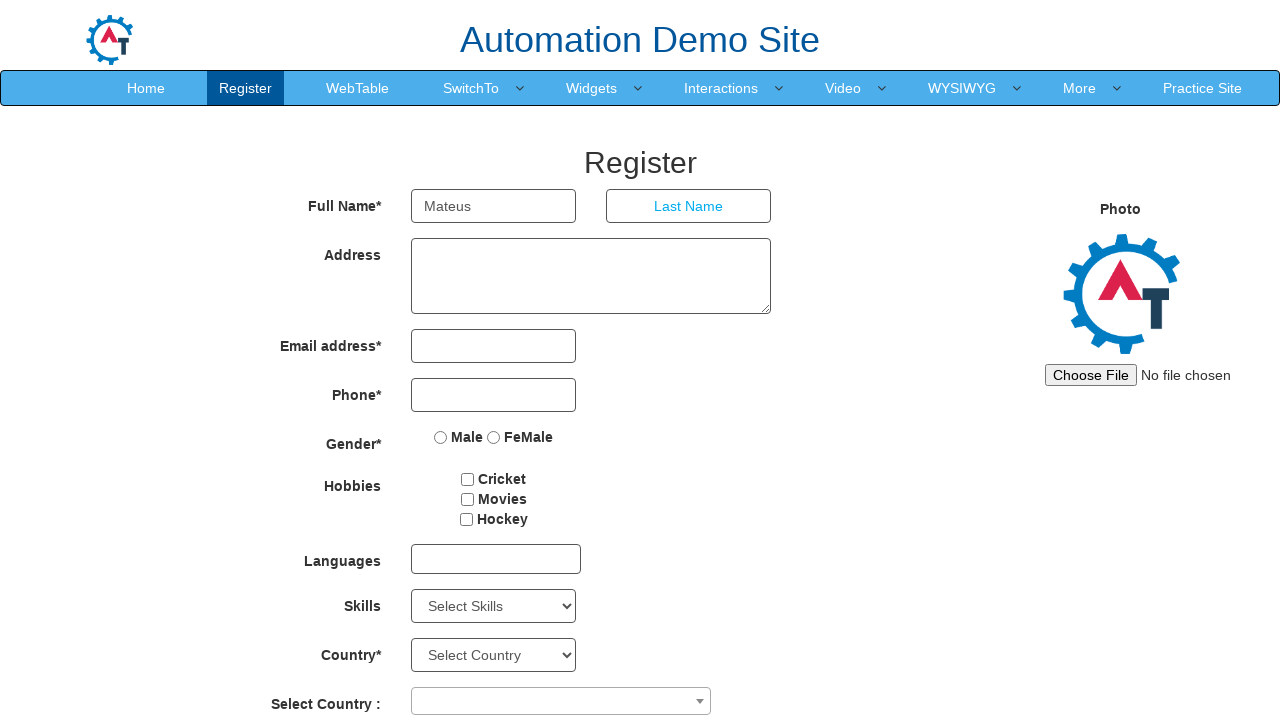

Filled last name field with 'Euzebio' on input[ng-model='LastName']
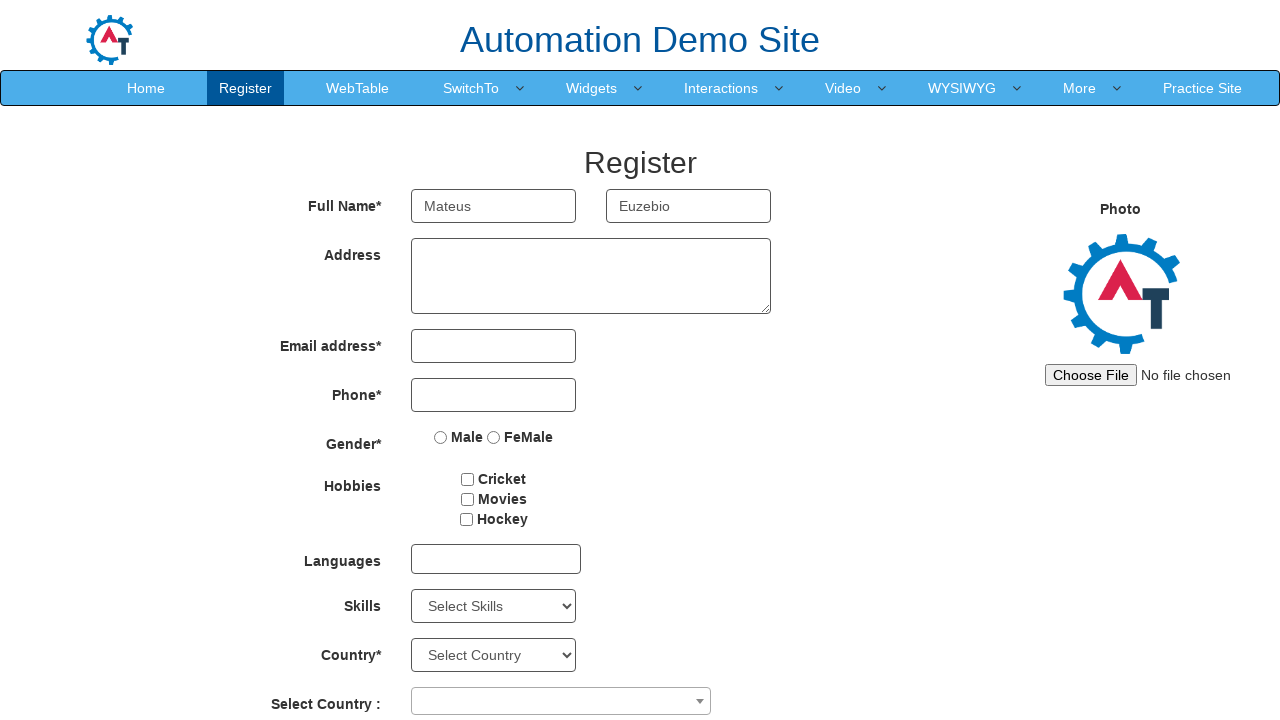

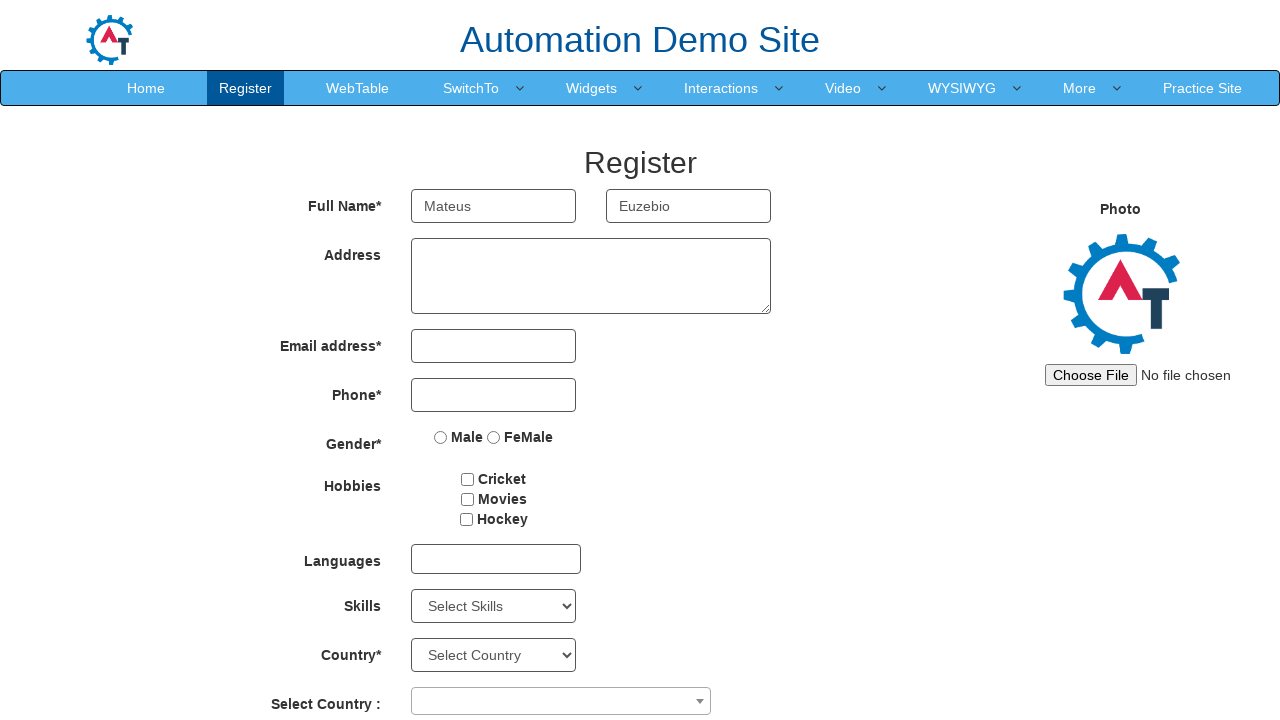